Tests checkbox functionality by locating two checkboxes and ensuring both are selected, clicking them if they are not already checked.

Starting URL: https://the-internet.herokuapp.com/checkboxes

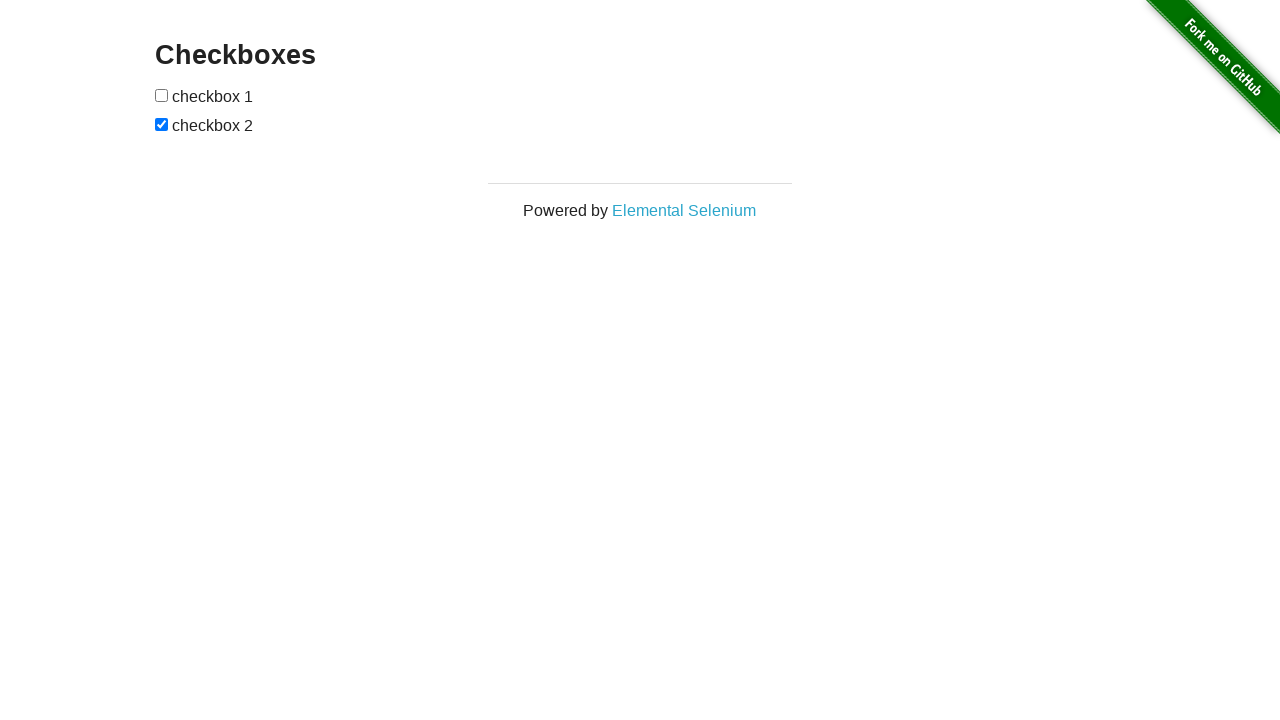

Waited for checkboxes to be visible
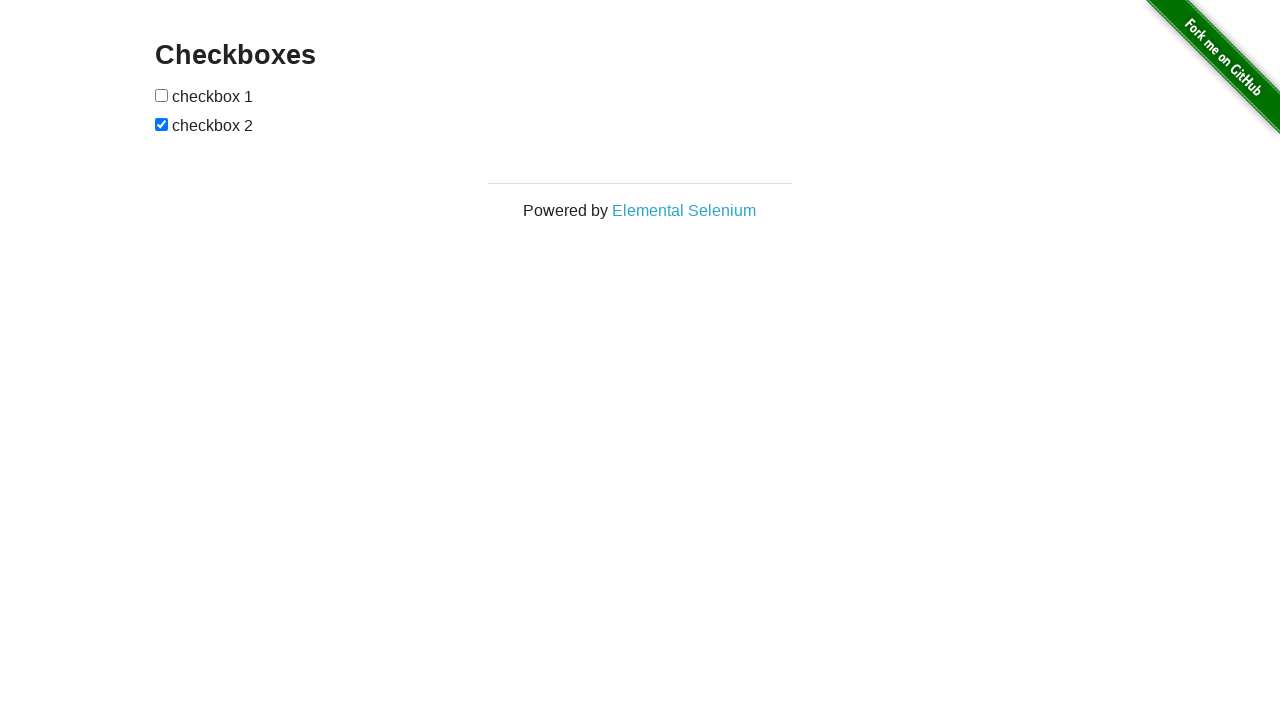

Located first checkbox
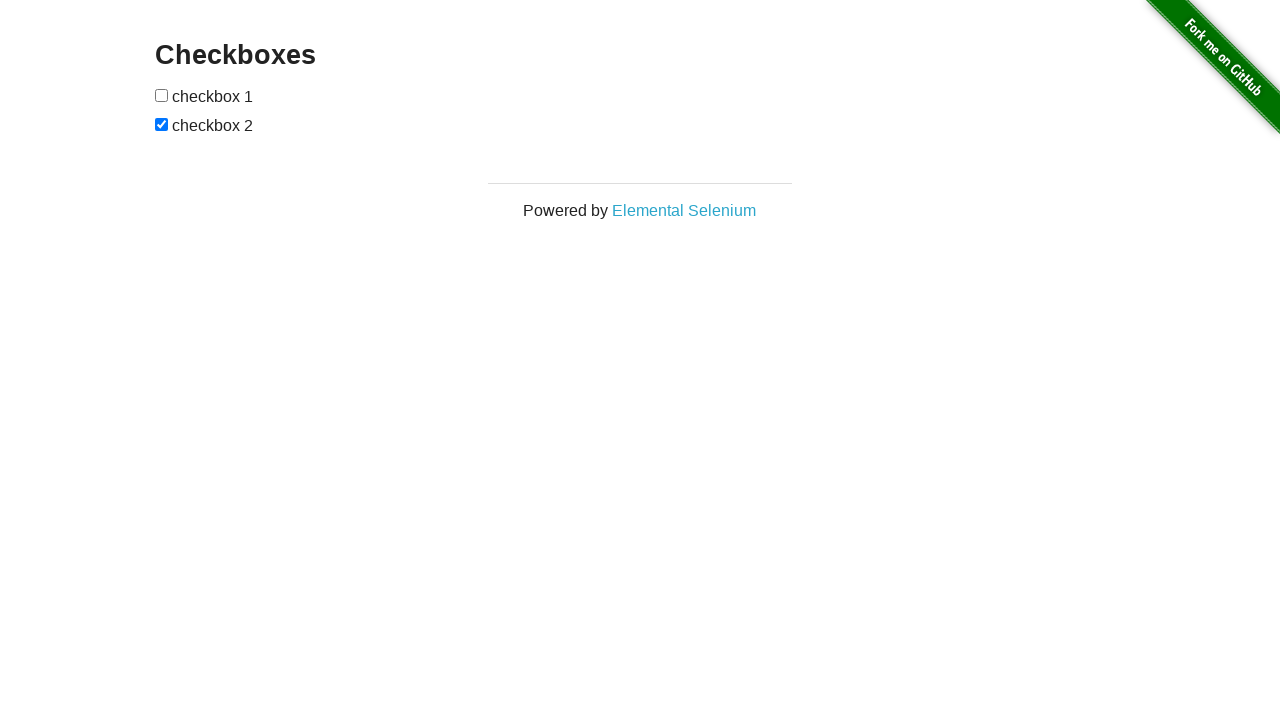

First checkbox was unchecked, clicked to select it at (162, 95) on (//input[@type='checkbox'])[1]
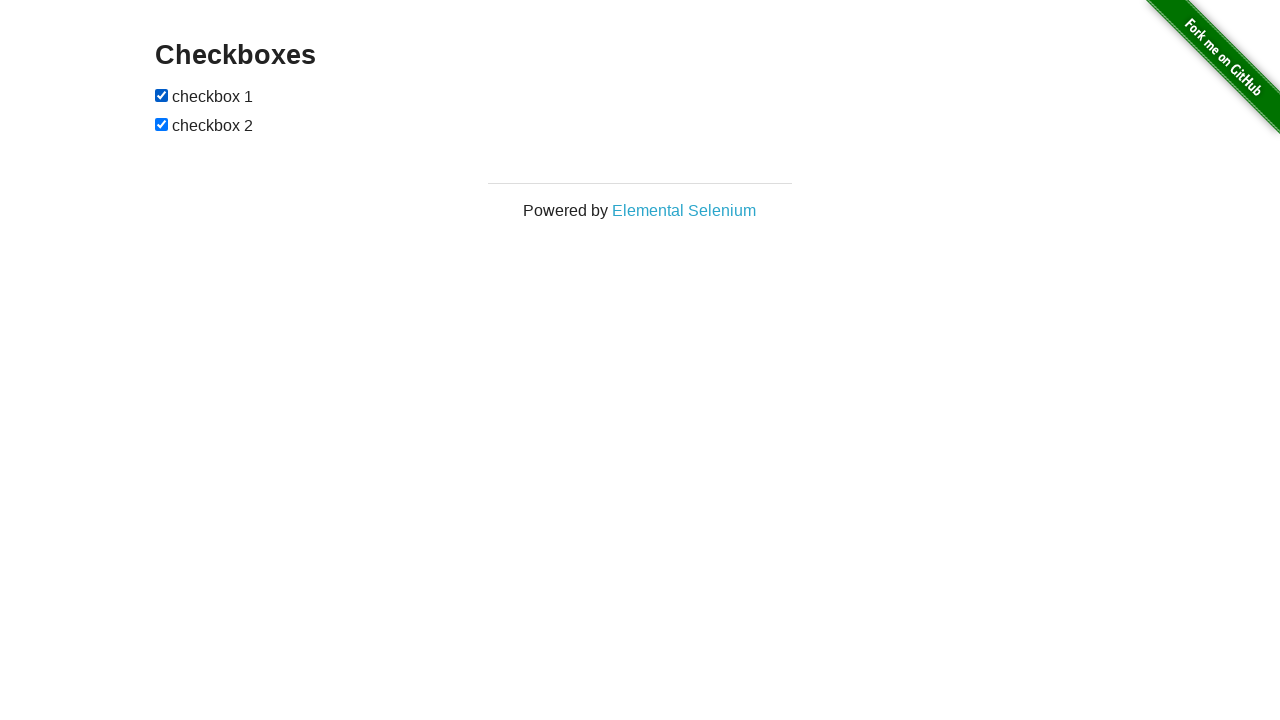

Verified first checkbox is selected
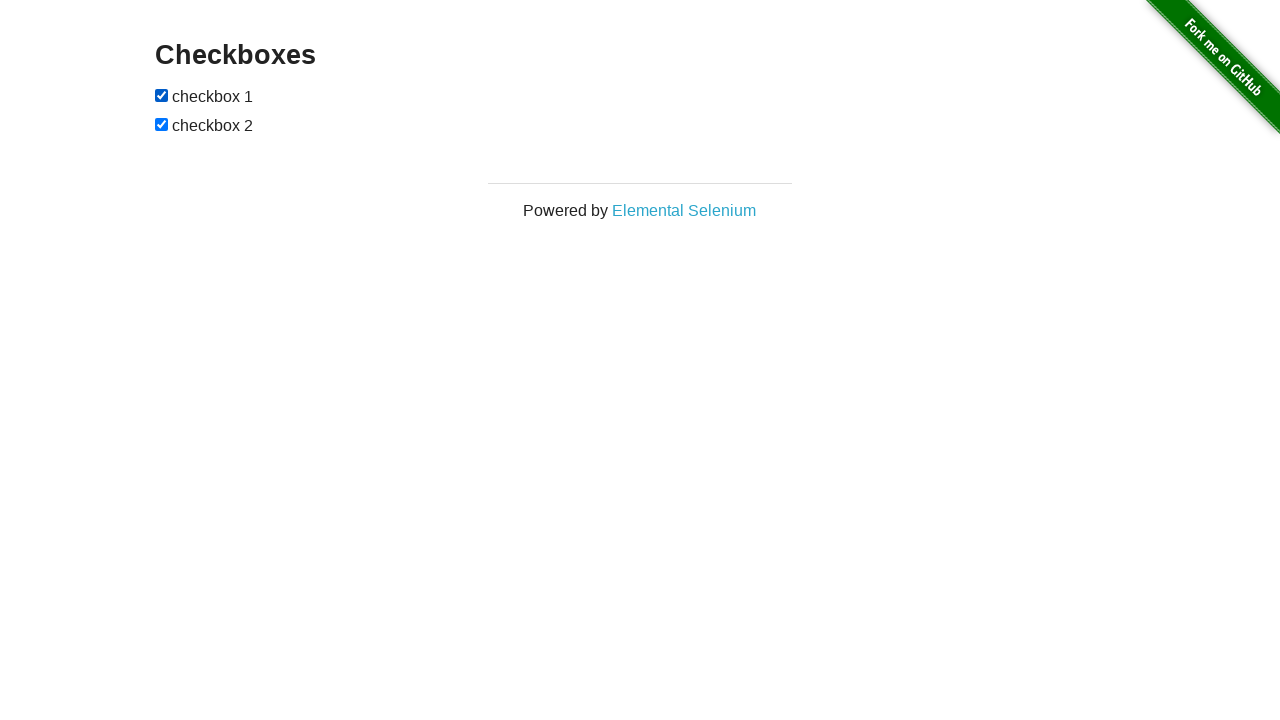

Located second checkbox
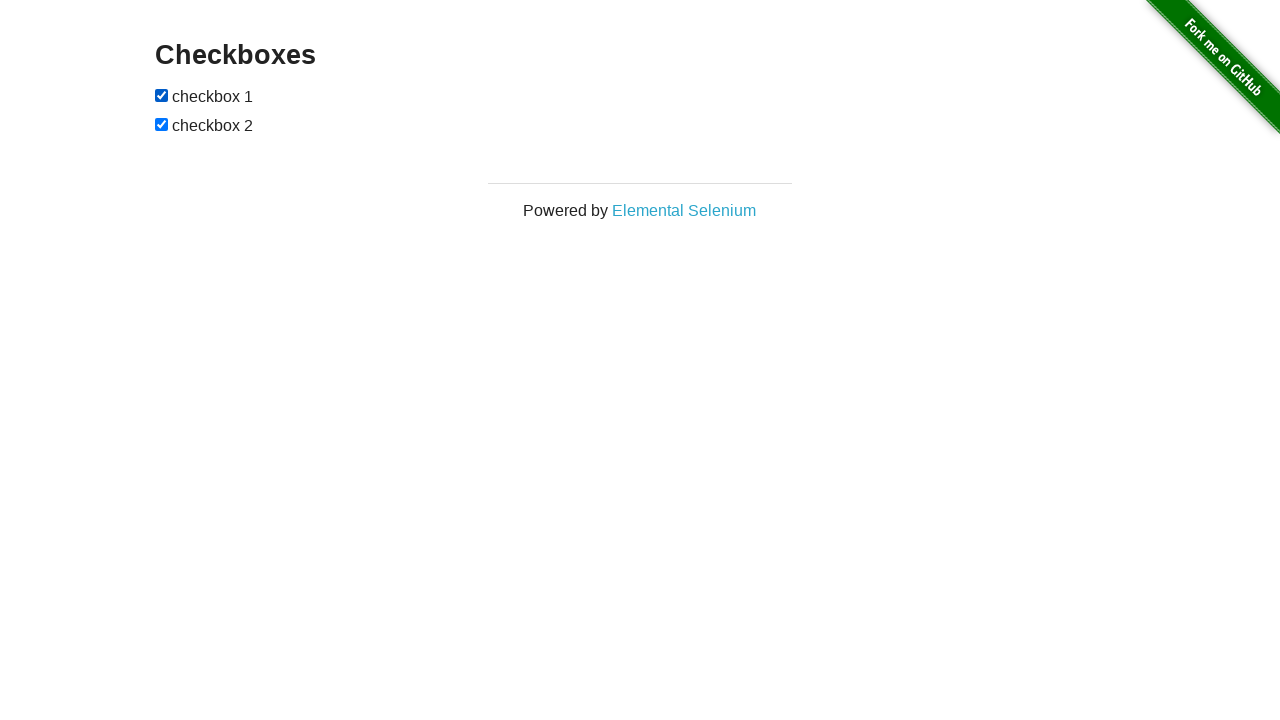

Second checkbox was already checked
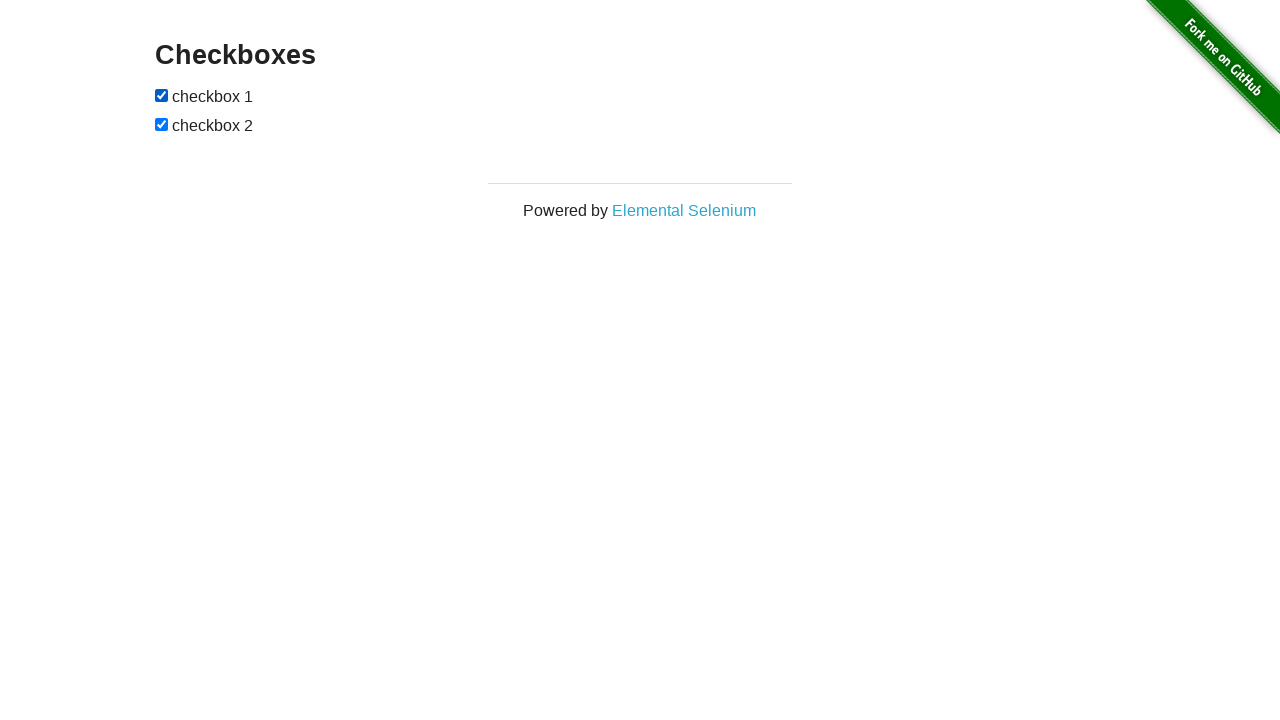

Verified second checkbox is selected
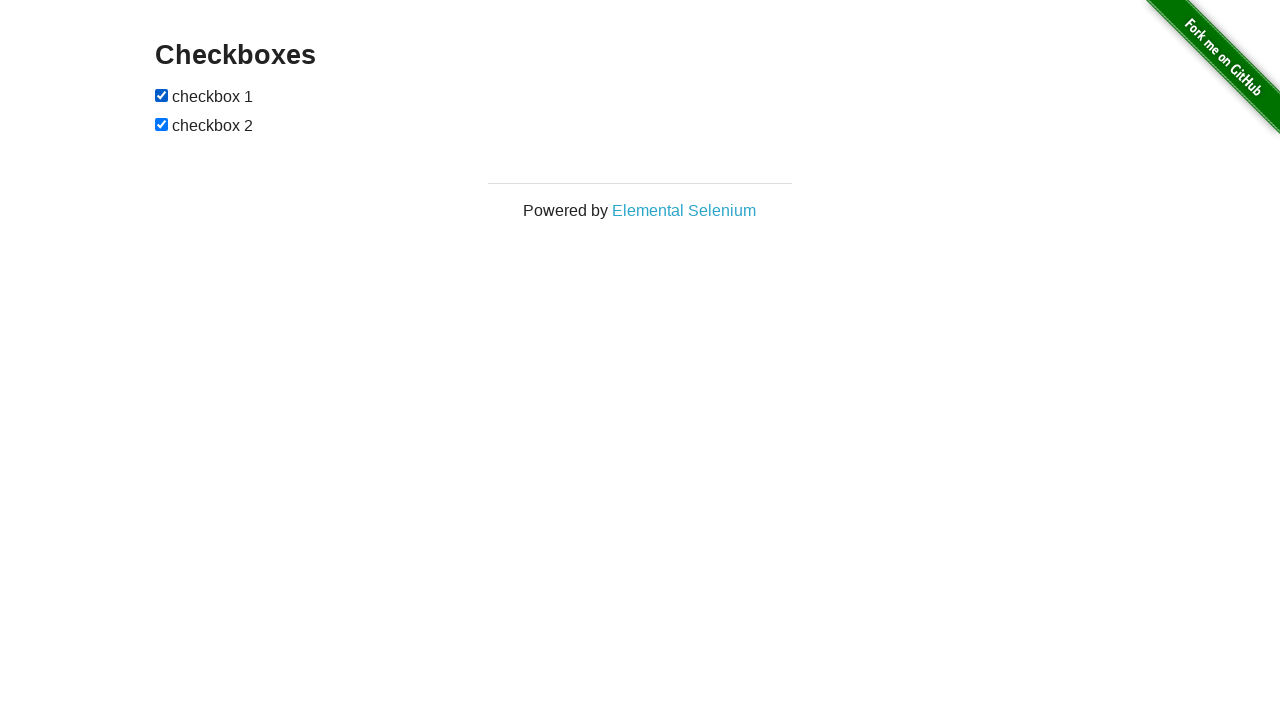

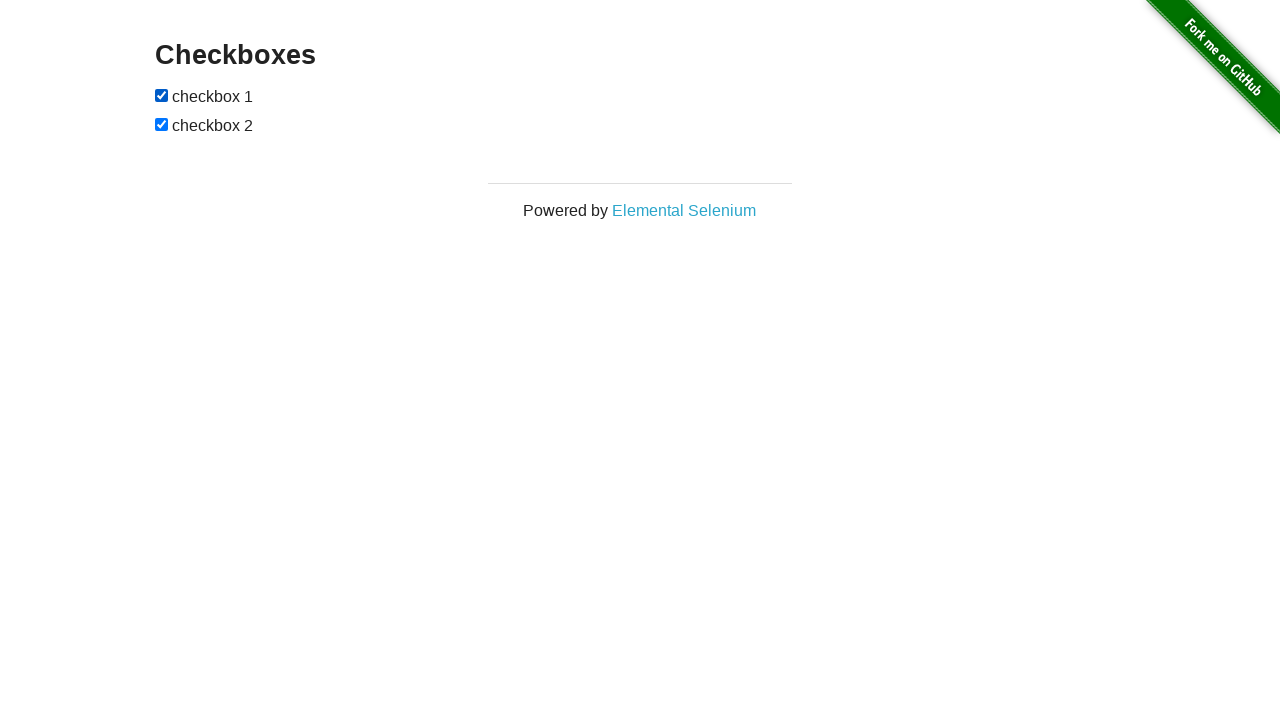